Basic browser automation that navigates to VWO application homepage and waits for the page to load, demonstrating browser session management.

Starting URL: https://app.vwo.com

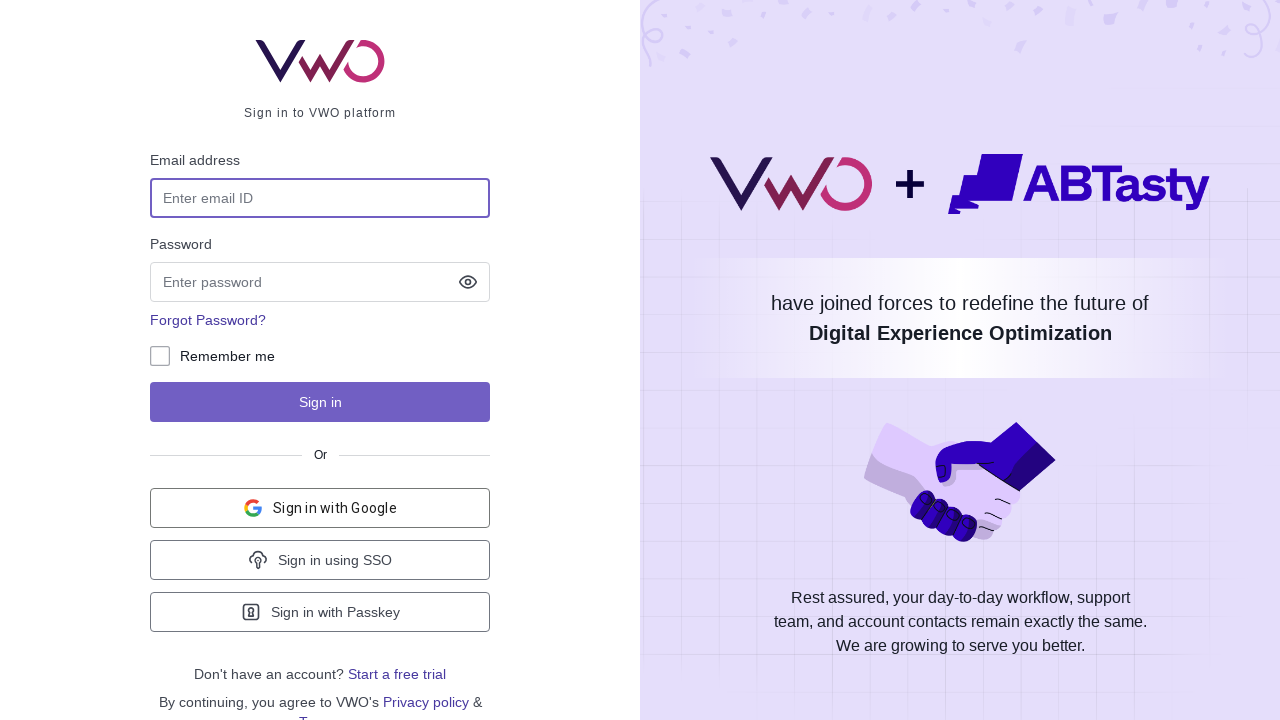

Navigated to VWO application homepage at https://app.vwo.com
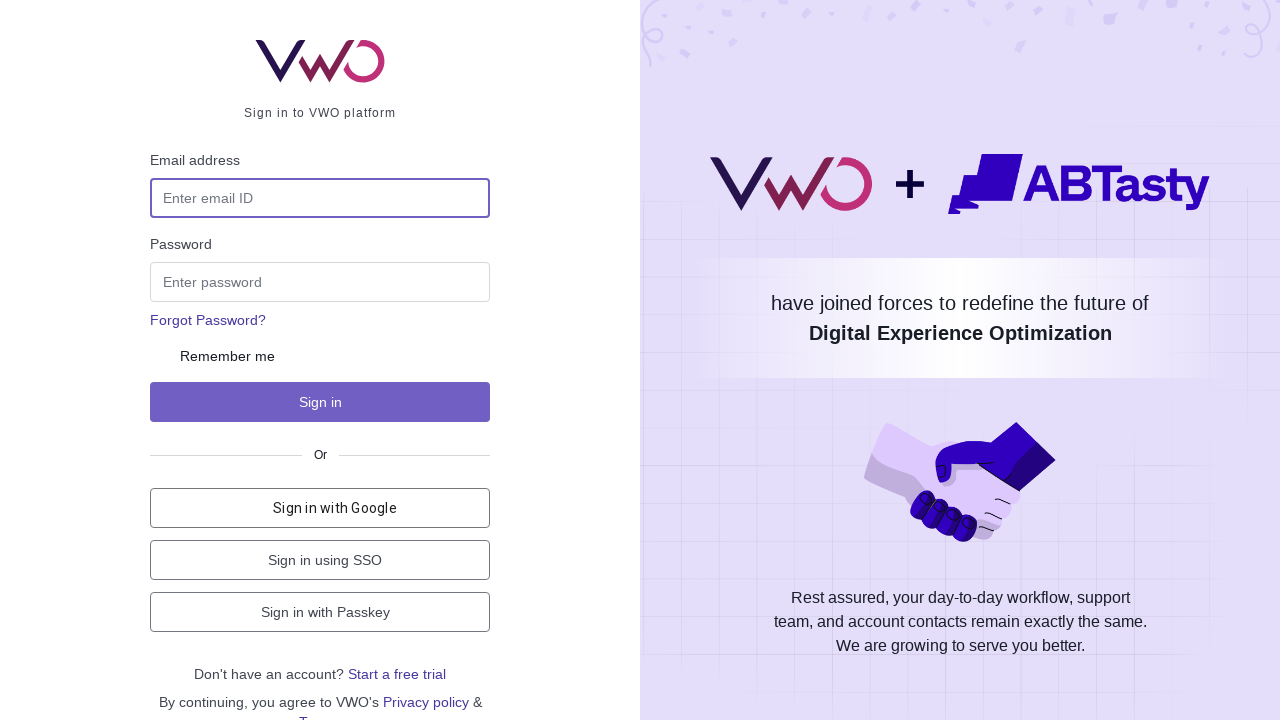

Page DOM content fully loaded
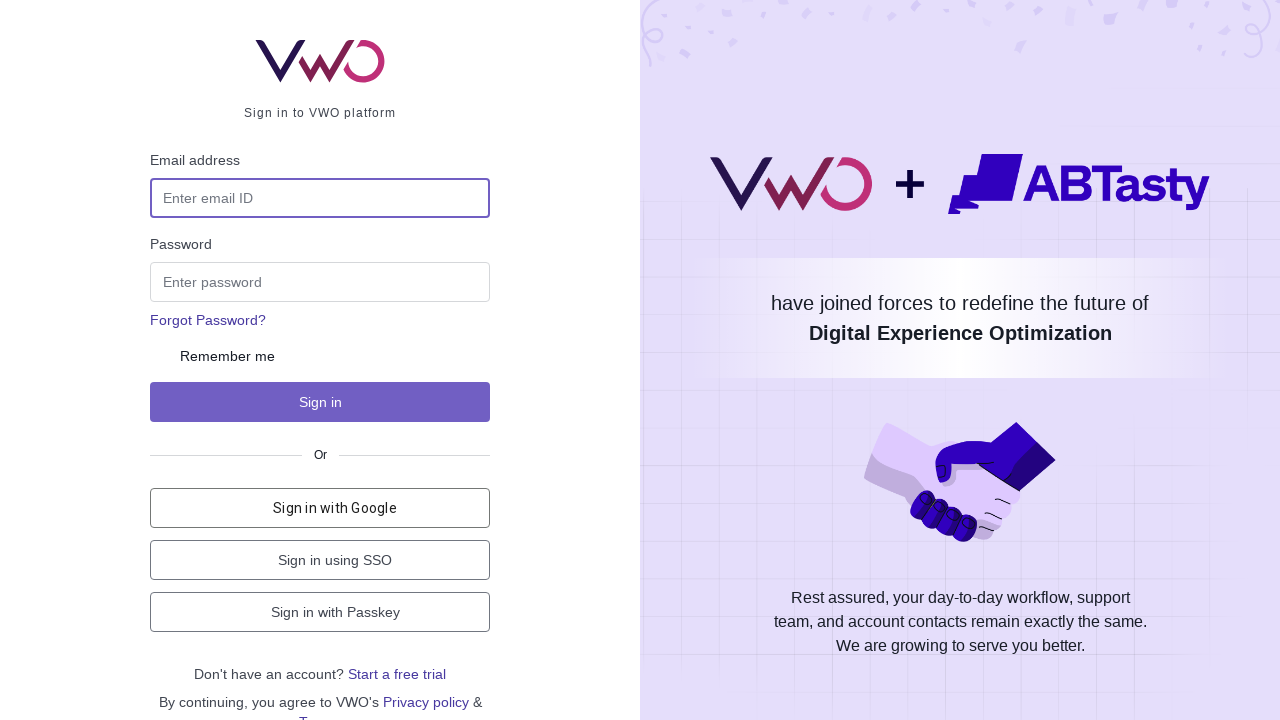

Waited 5 seconds for page to fully stabilize
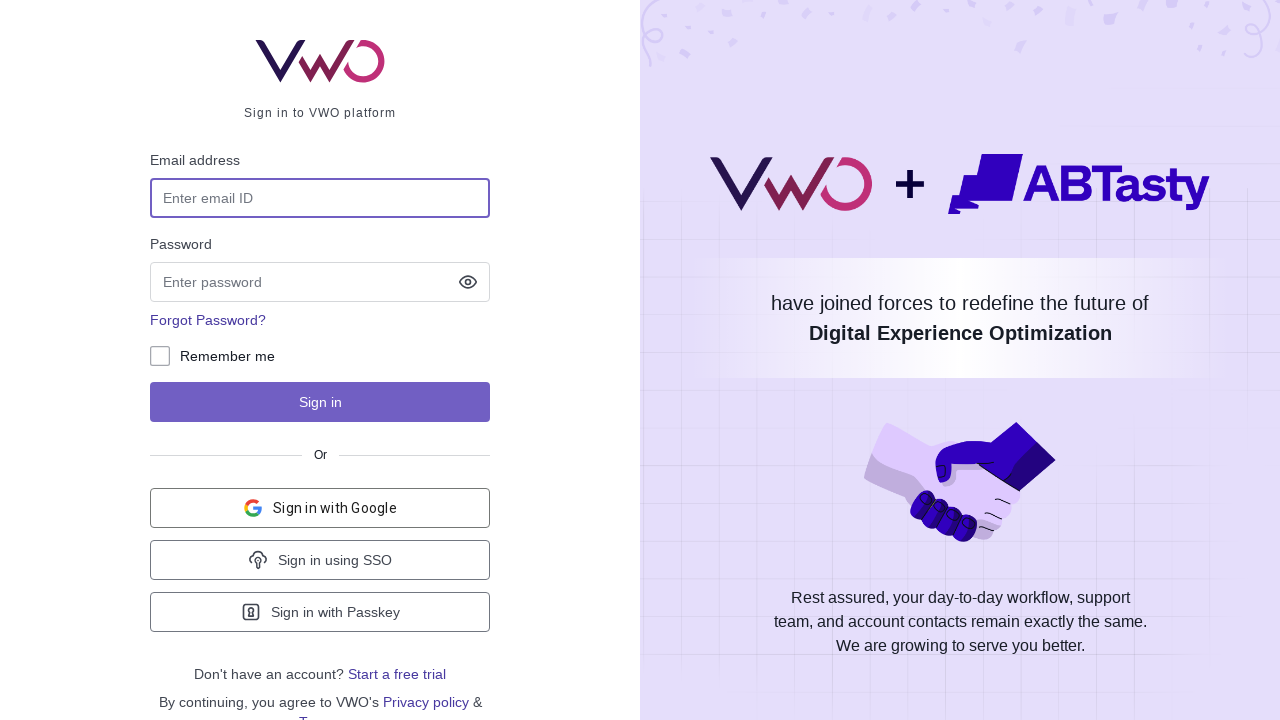

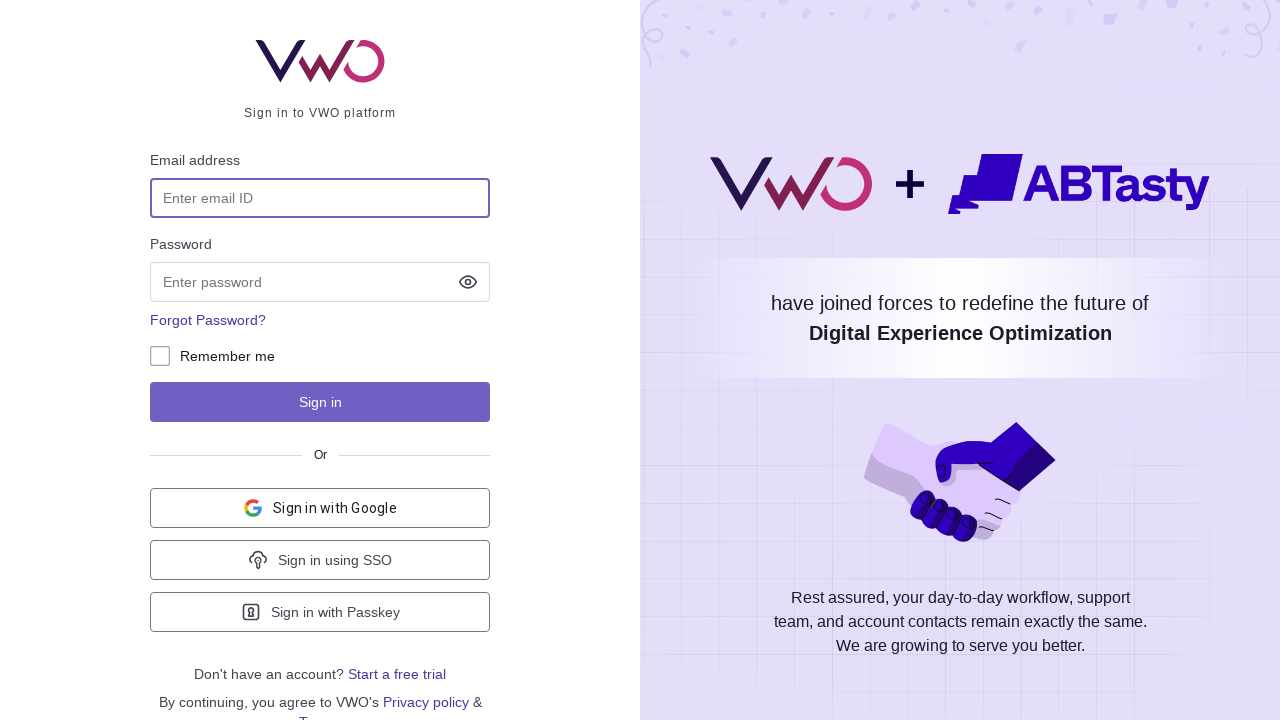